Tests the text box form by filling in full name, email, and current address fields (leaving permanent address empty), then submits the form

Starting URL: https://demoqa.com/text-box

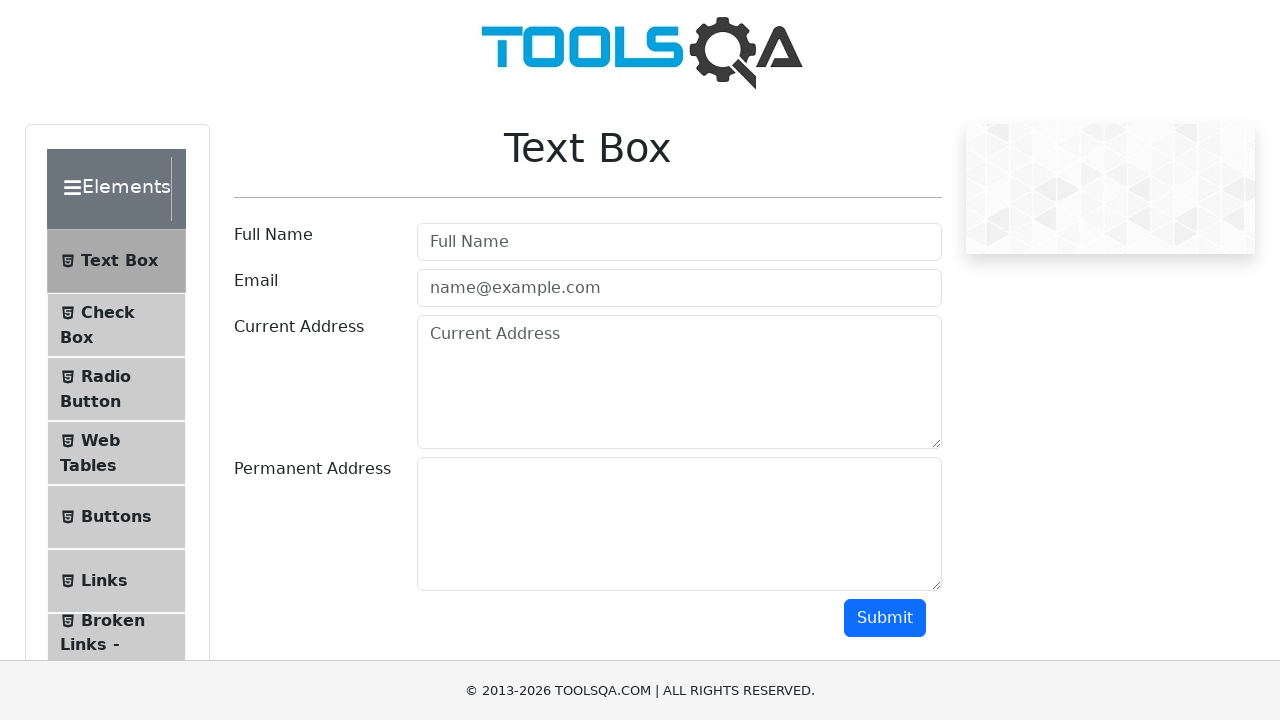

Filled full name field with 'rushi' on #userName
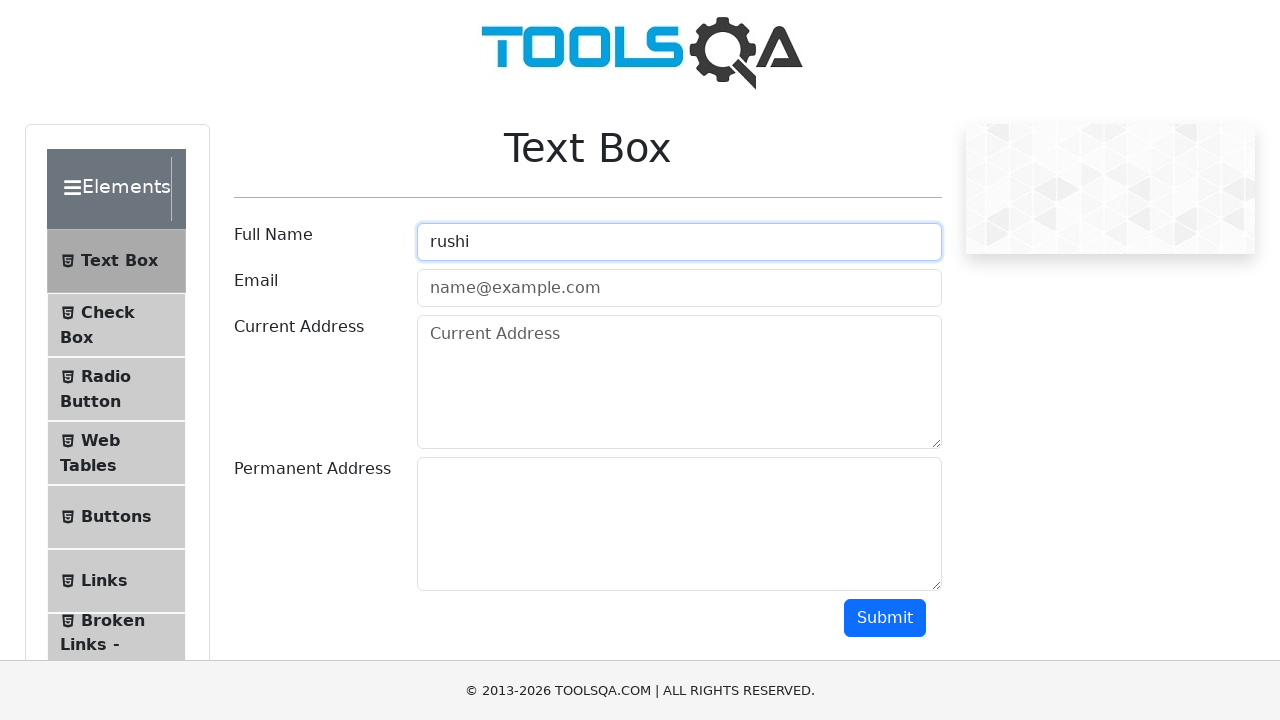

Filled email field with 'rushi@1234gmail.com' on #userEmail
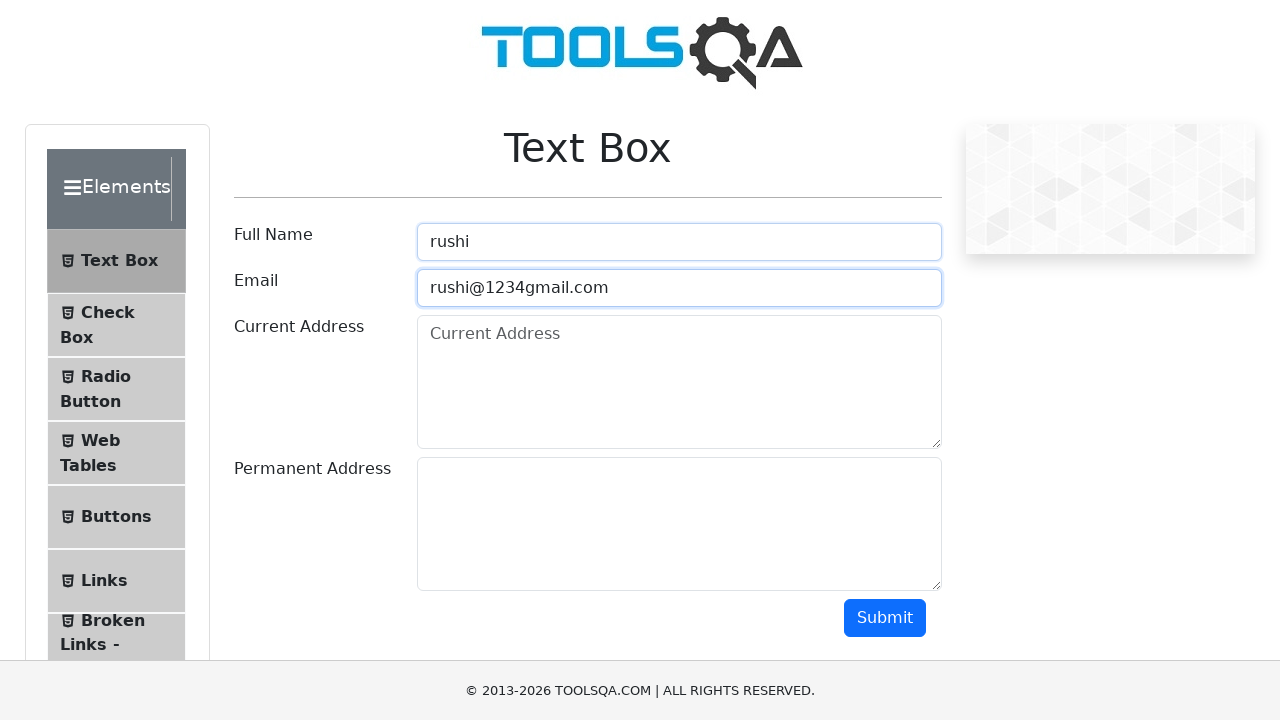

Filled current address field with 'pune' on #currentAddress
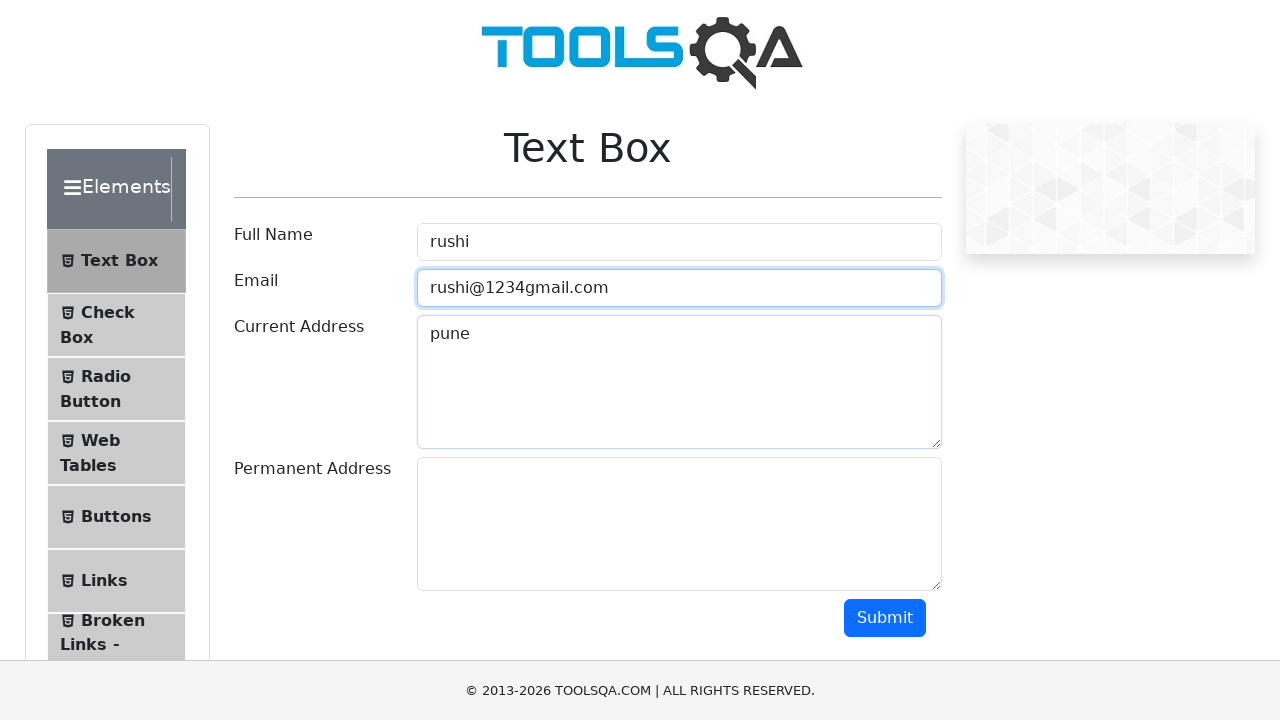

Left permanent address field empty on #permanentAddress
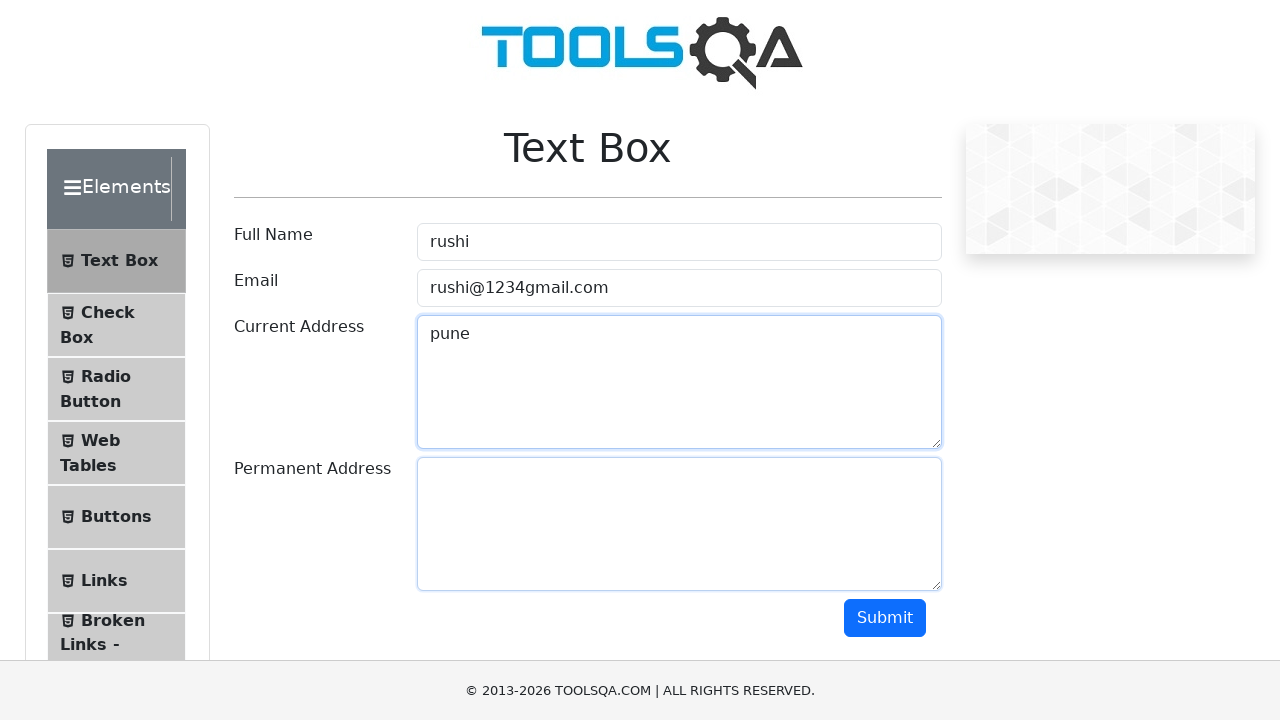

Clicked submit button to submit the form at (885, 618) on #submit
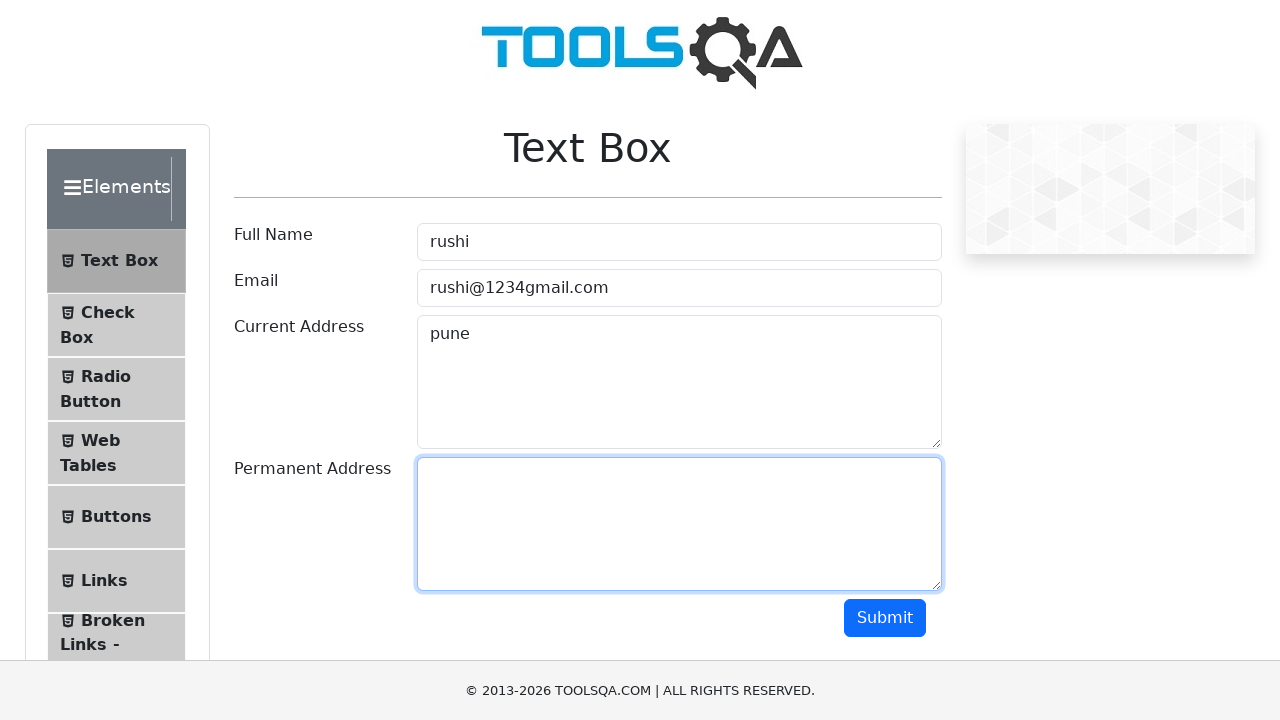

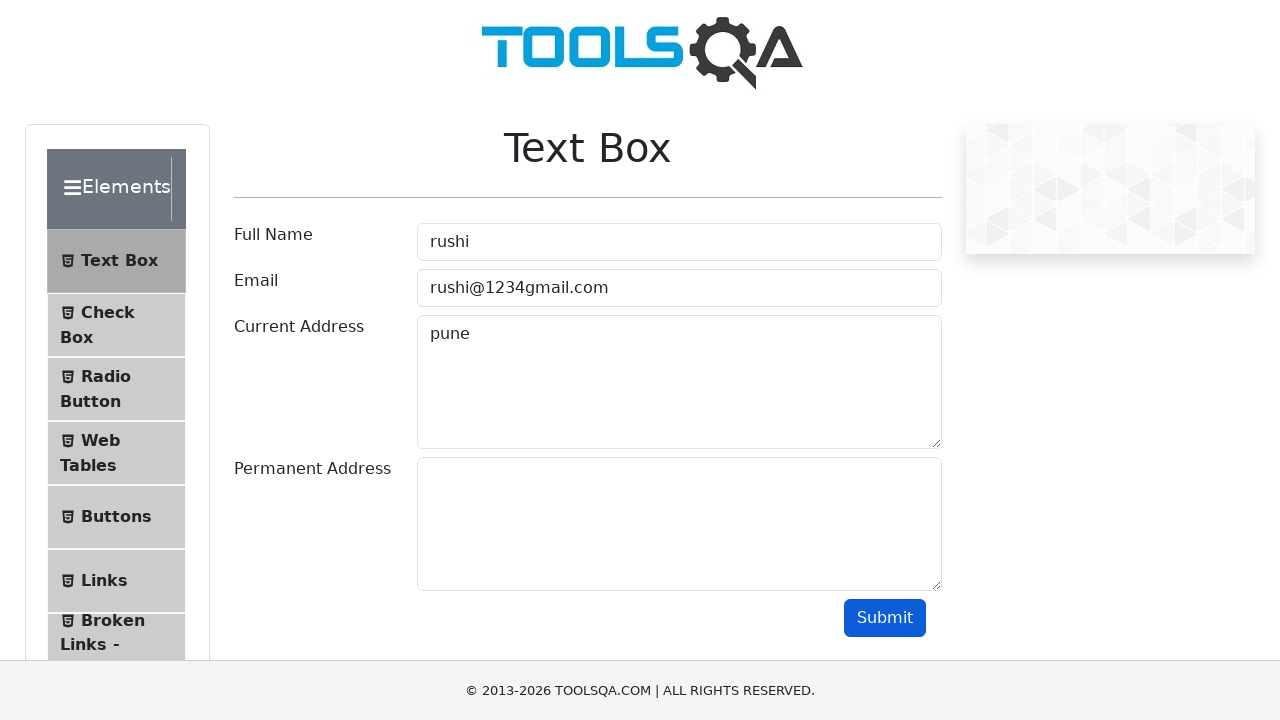